Tests that the Clear completed button displays correct text when items are completed

Starting URL: https://demo.playwright.dev/todomvc

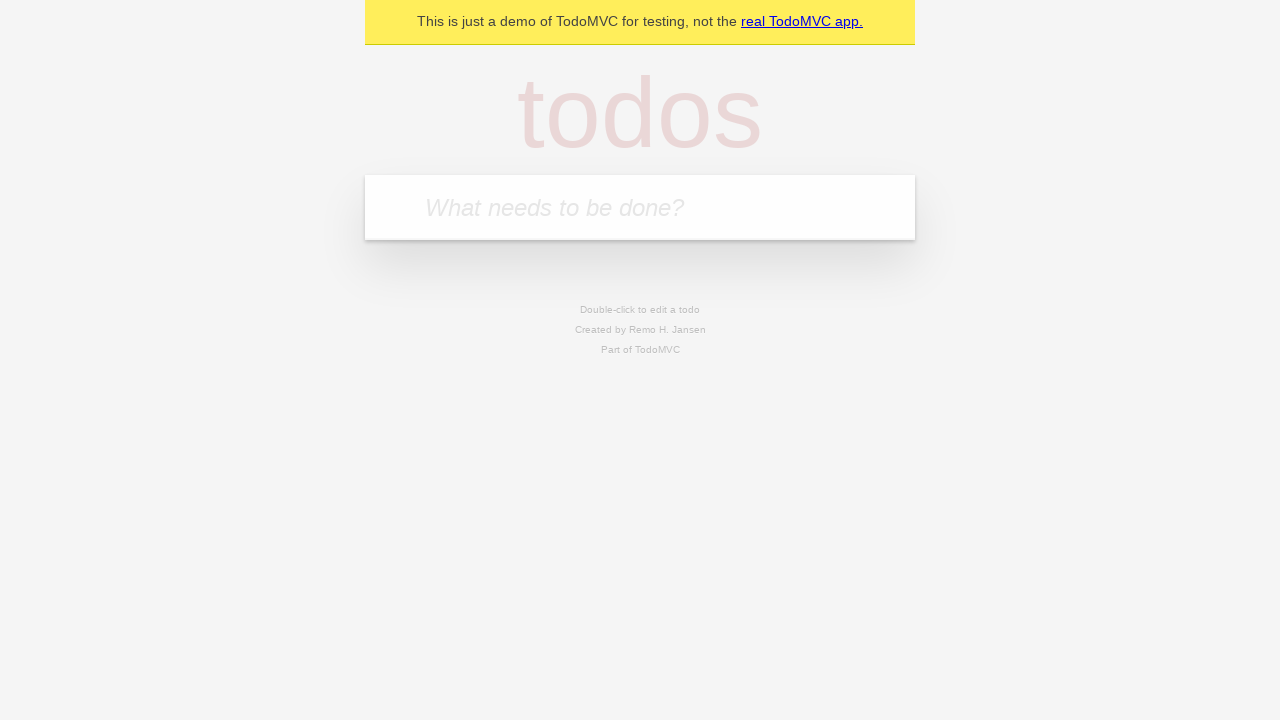

Navigated to TodoMVC demo page
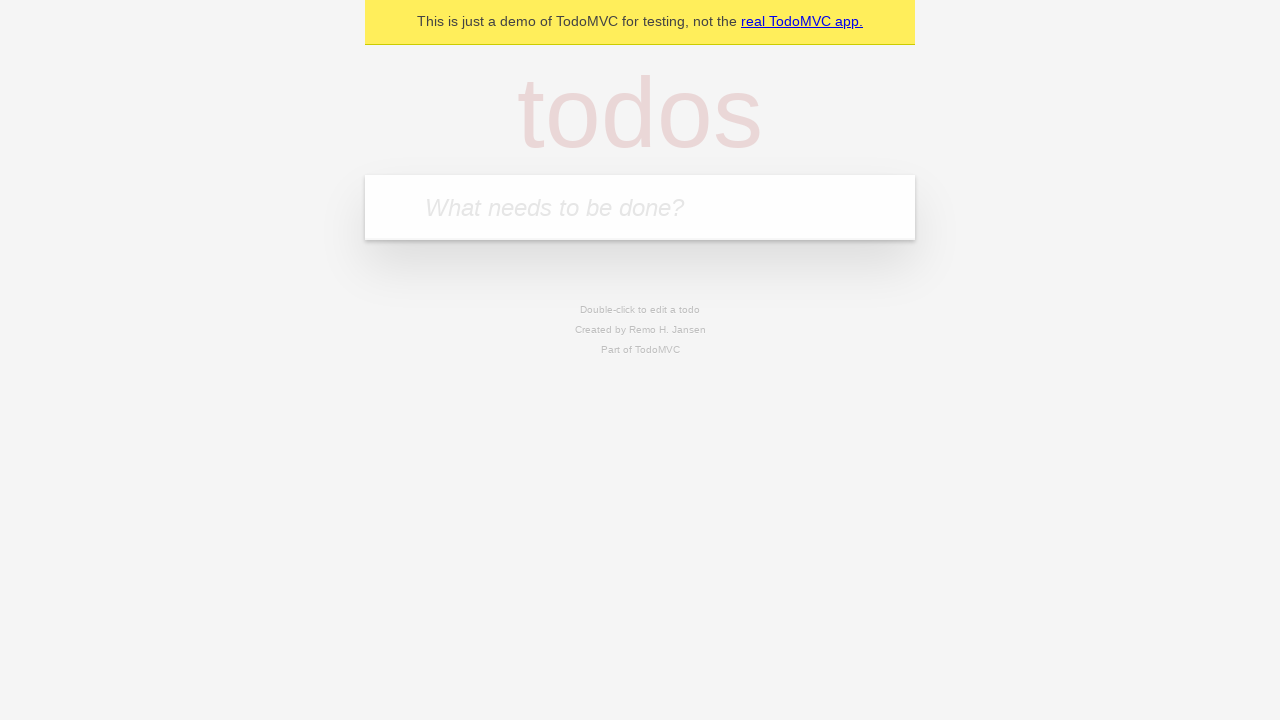

Located the 'What needs to be done?' input field
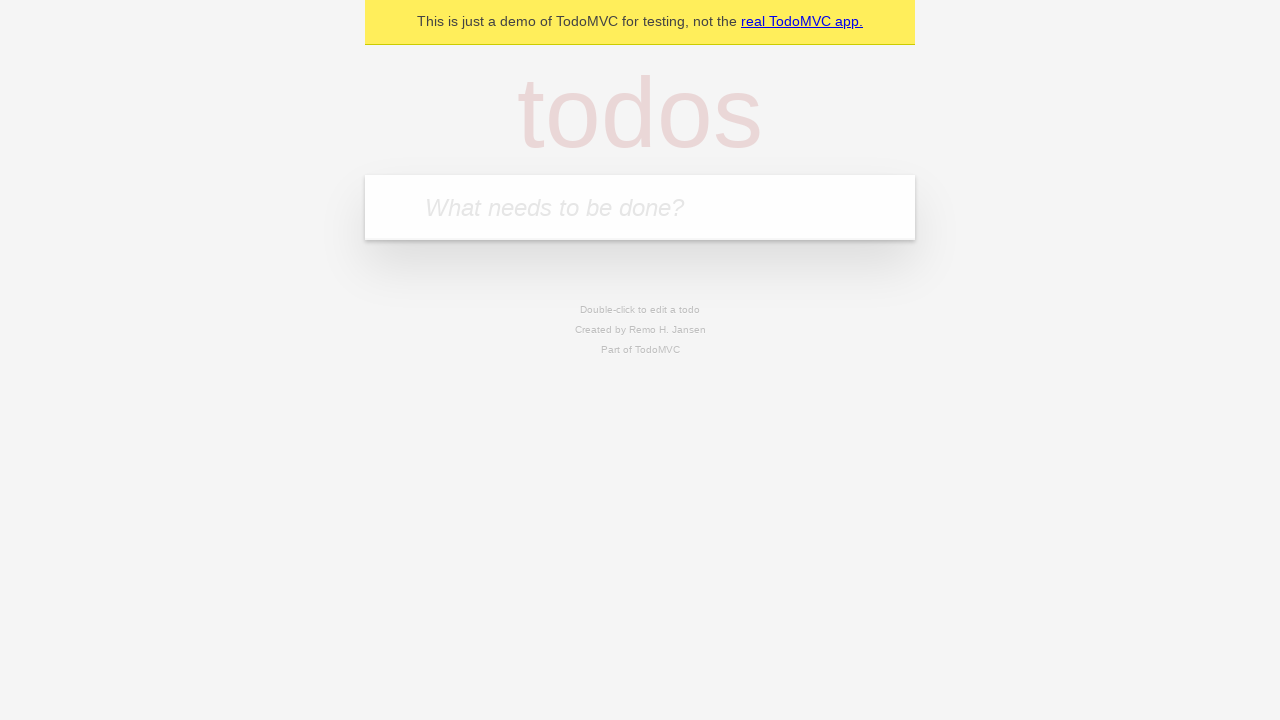

Filled todo input with 'buy some cheese' on internal:attr=[placeholder="What needs to be done?"i]
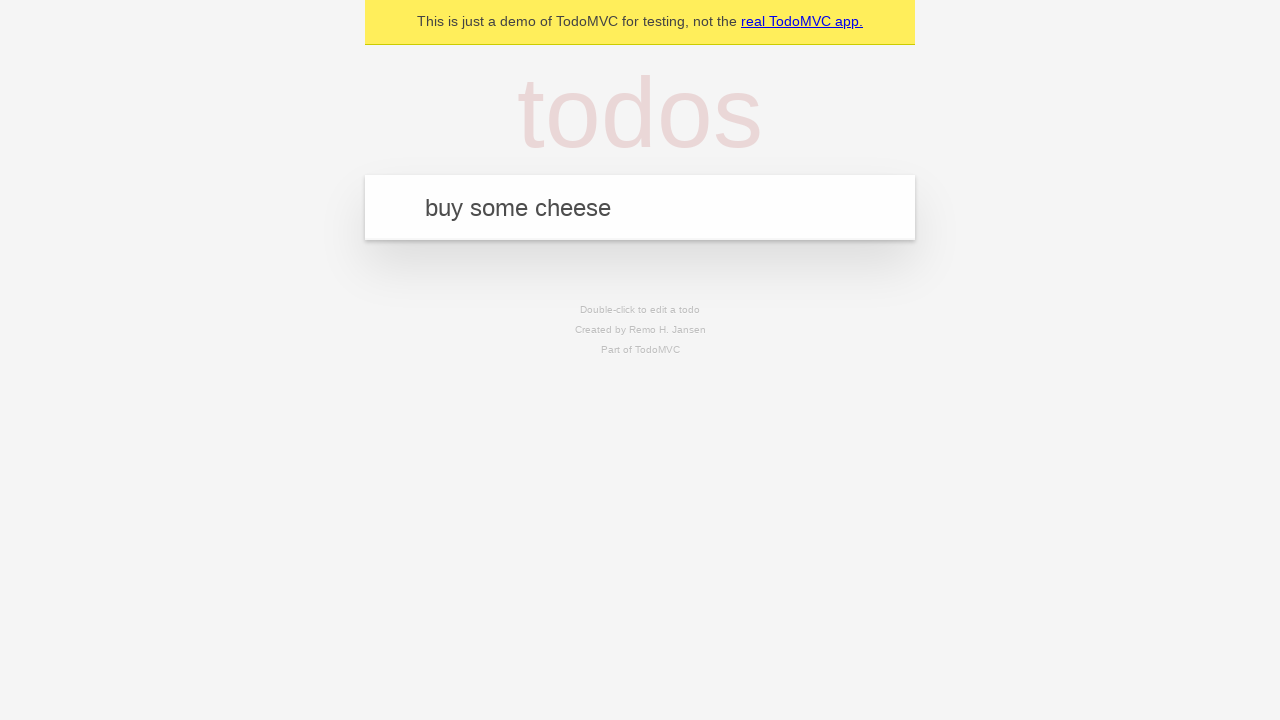

Pressed Enter to create todo 'buy some cheese' on internal:attr=[placeholder="What needs to be done?"i]
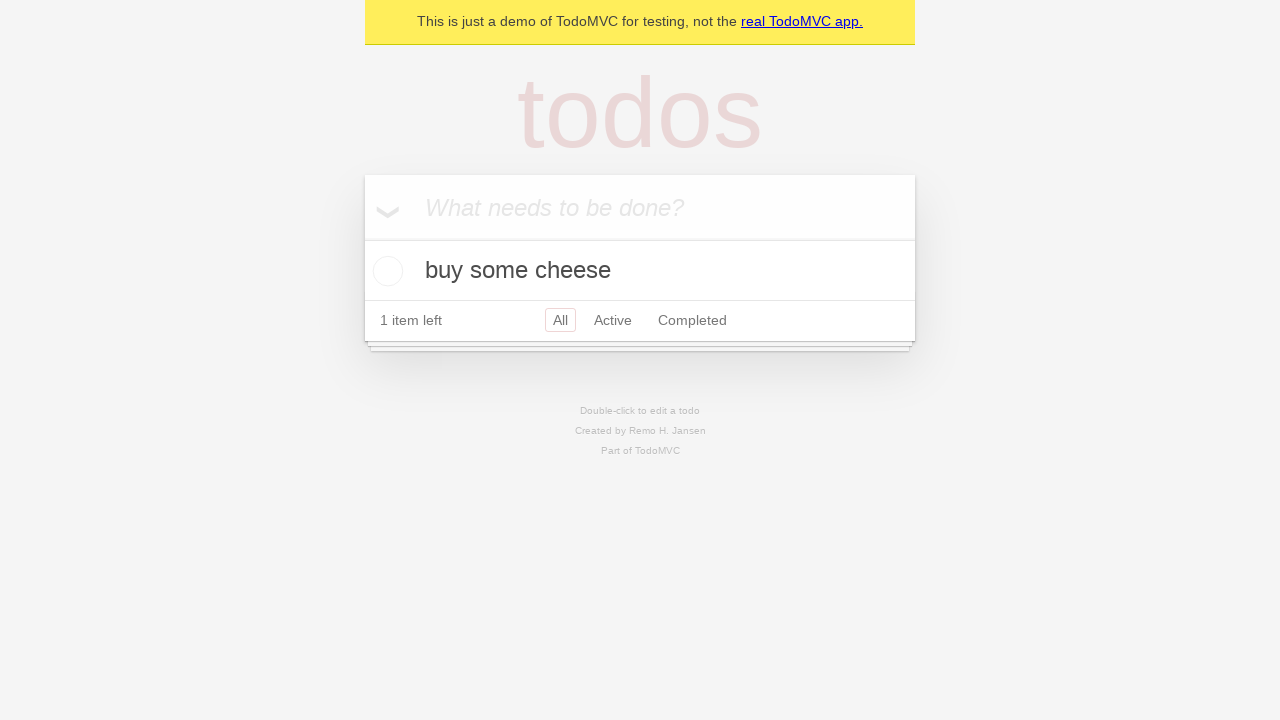

Filled todo input with 'feed the cat' on internal:attr=[placeholder="What needs to be done?"i]
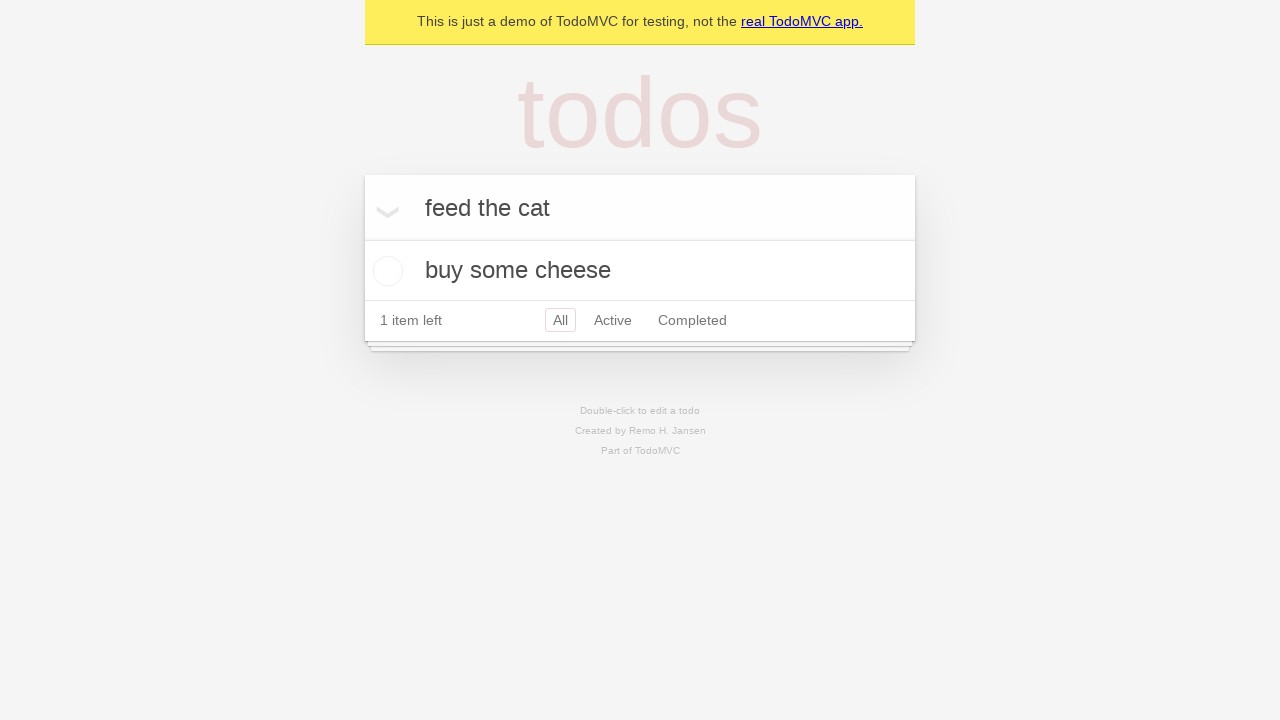

Pressed Enter to create todo 'feed the cat' on internal:attr=[placeholder="What needs to be done?"i]
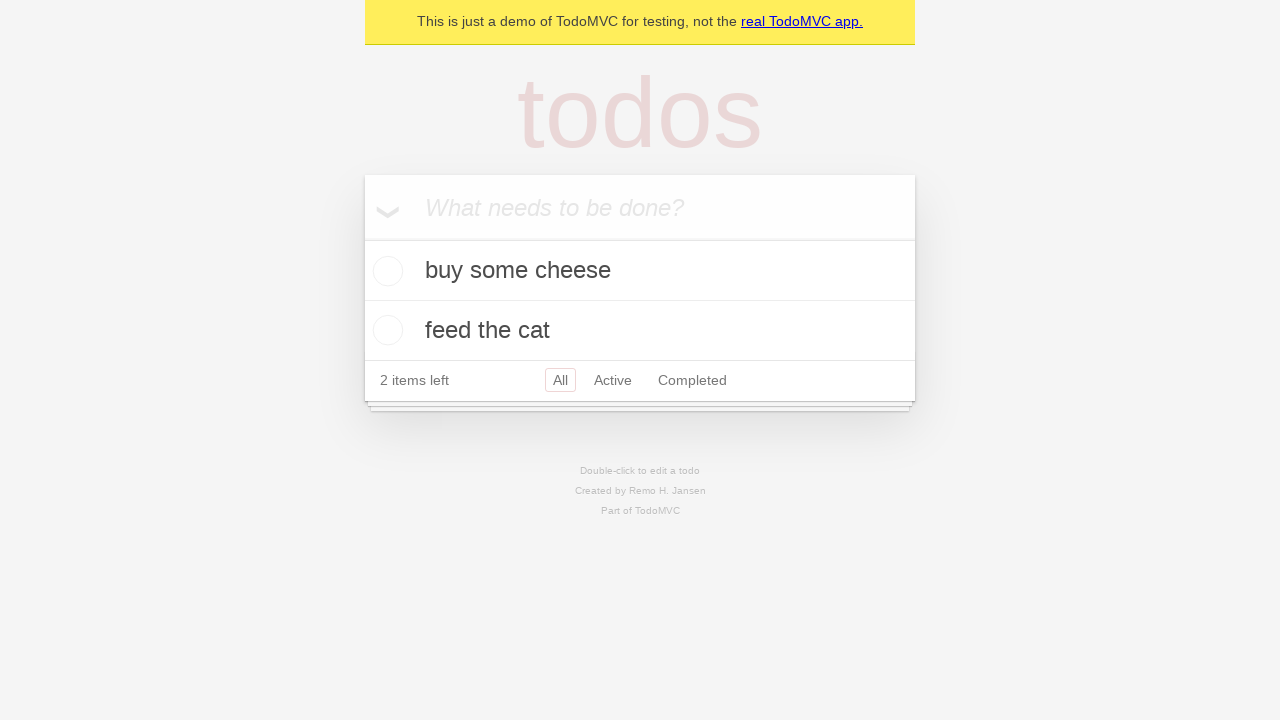

Filled todo input with 'book a doctors appointment' on internal:attr=[placeholder="What needs to be done?"i]
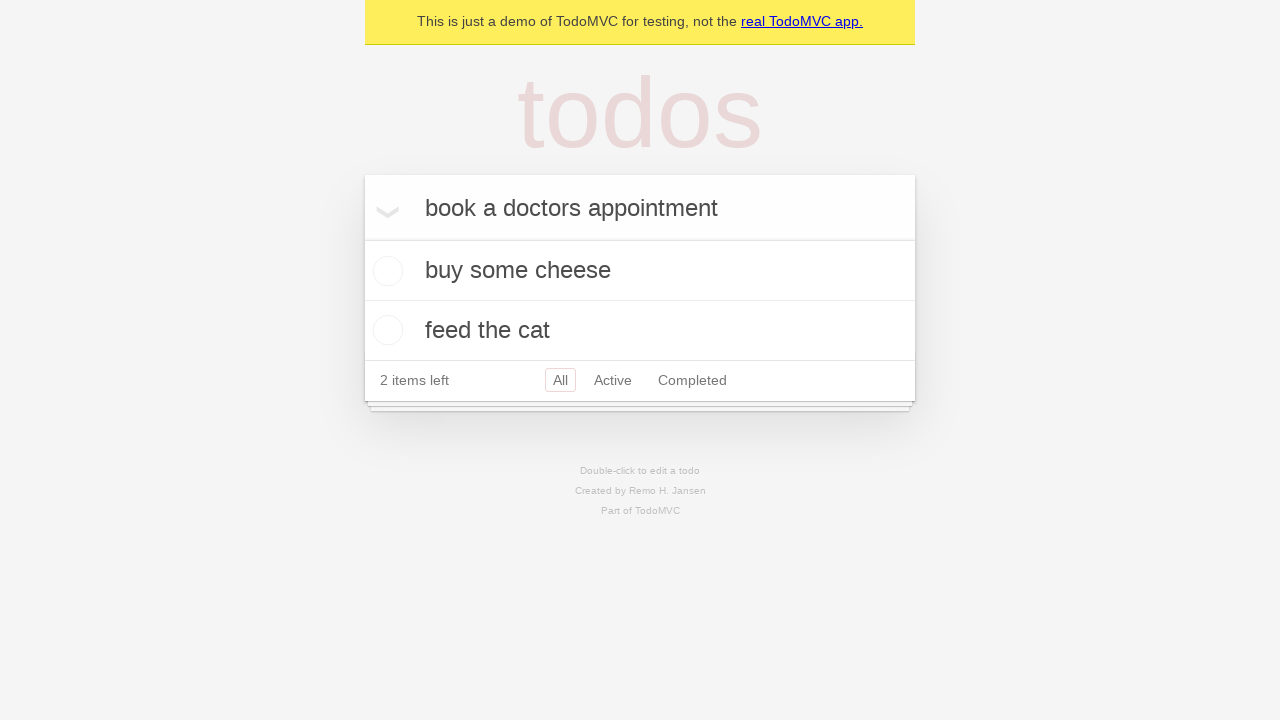

Pressed Enter to create todo 'book a doctors appointment' on internal:attr=[placeholder="What needs to be done?"i]
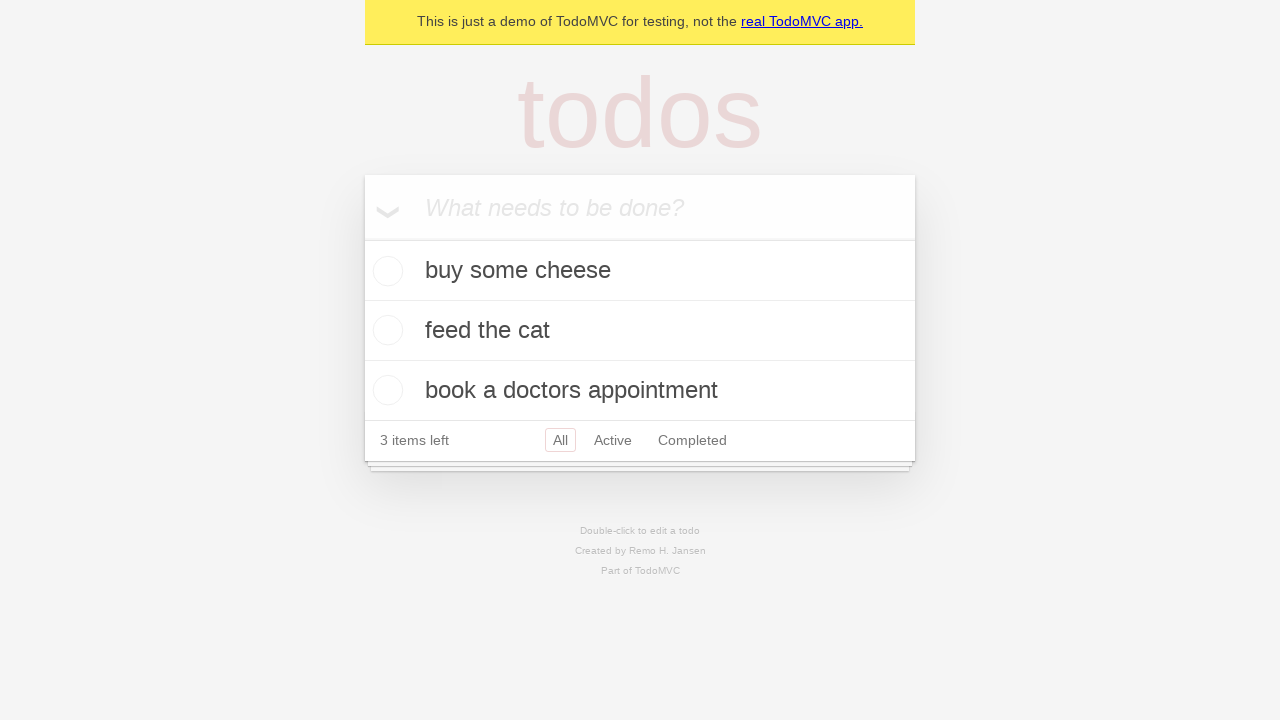

Checked the first todo item as completed at (385, 271) on .todo-list li .toggle >> nth=0
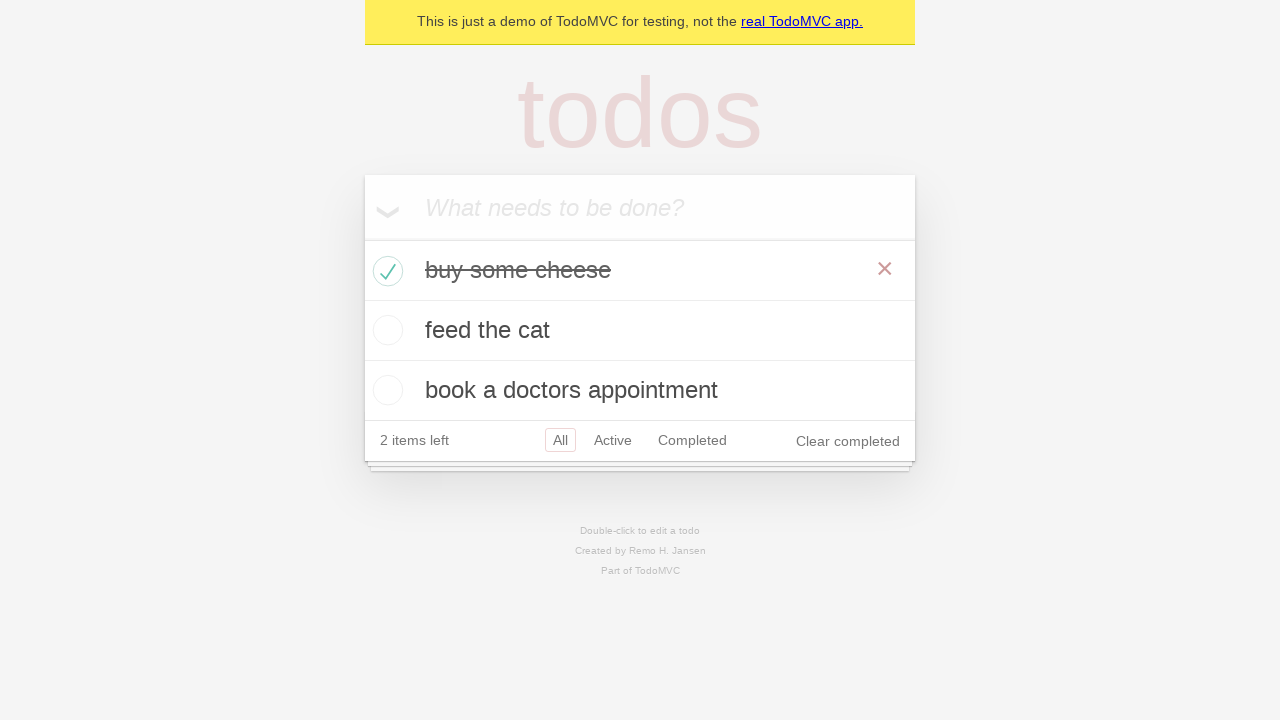

Verified 'Clear completed' button is visible
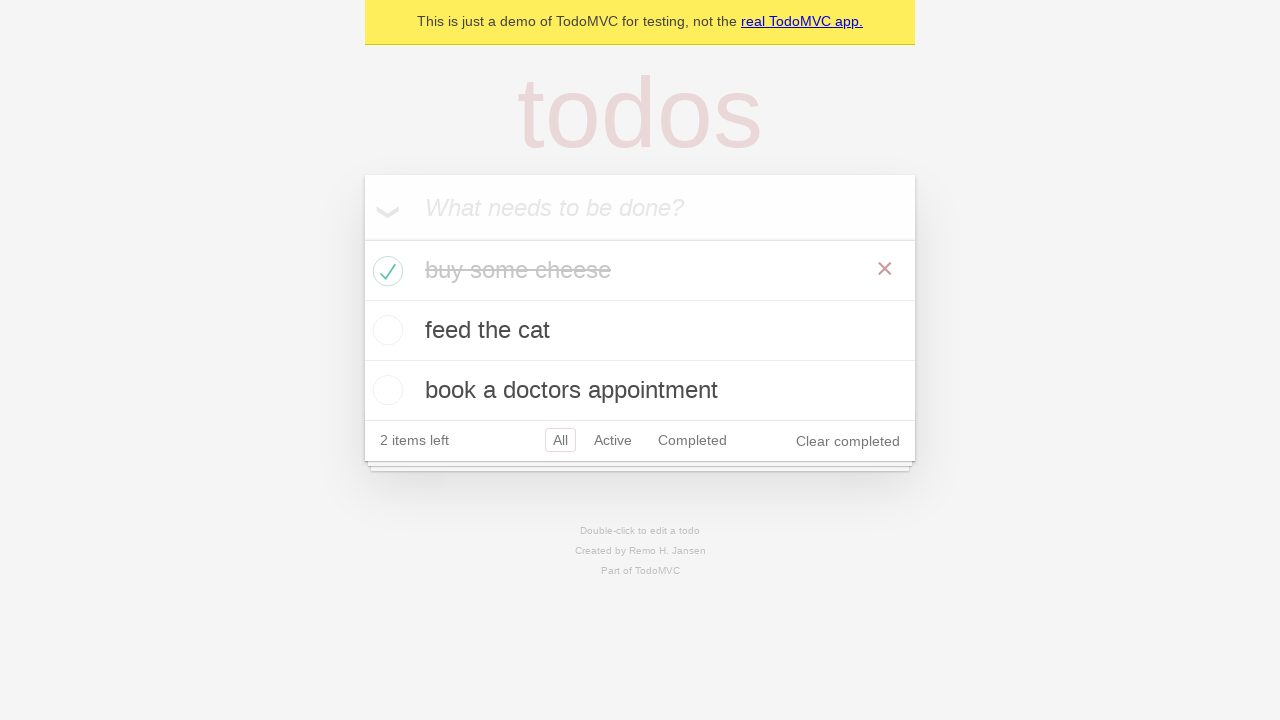

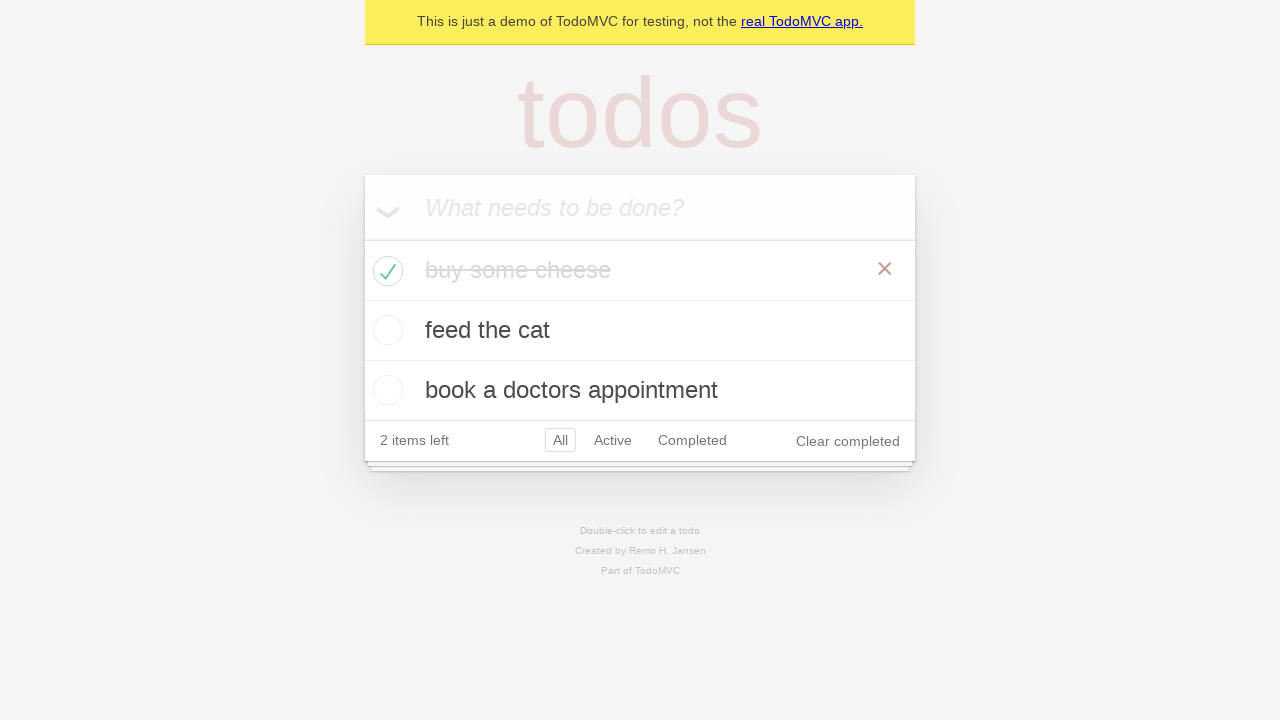